Tests horizontal slider by dragging it to change the value

Starting URL: https://the-internet.herokuapp.com/horizontal_slider

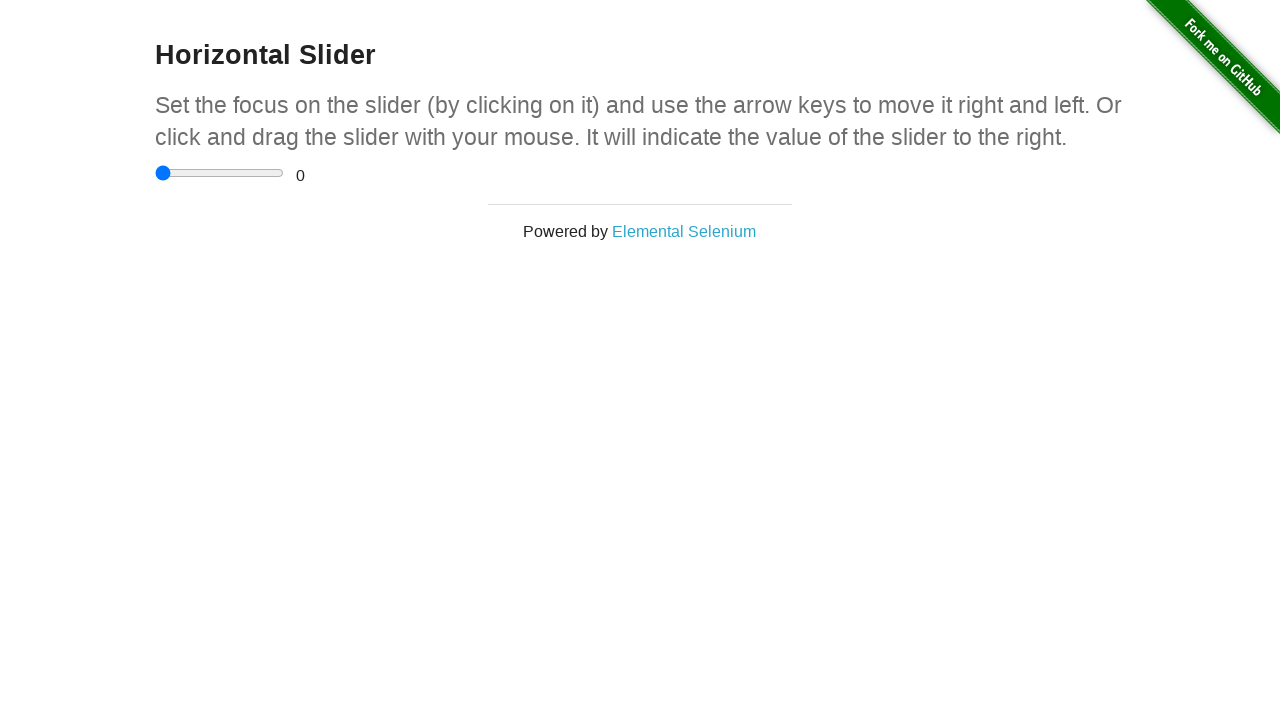

Navigated to horizontal slider test page
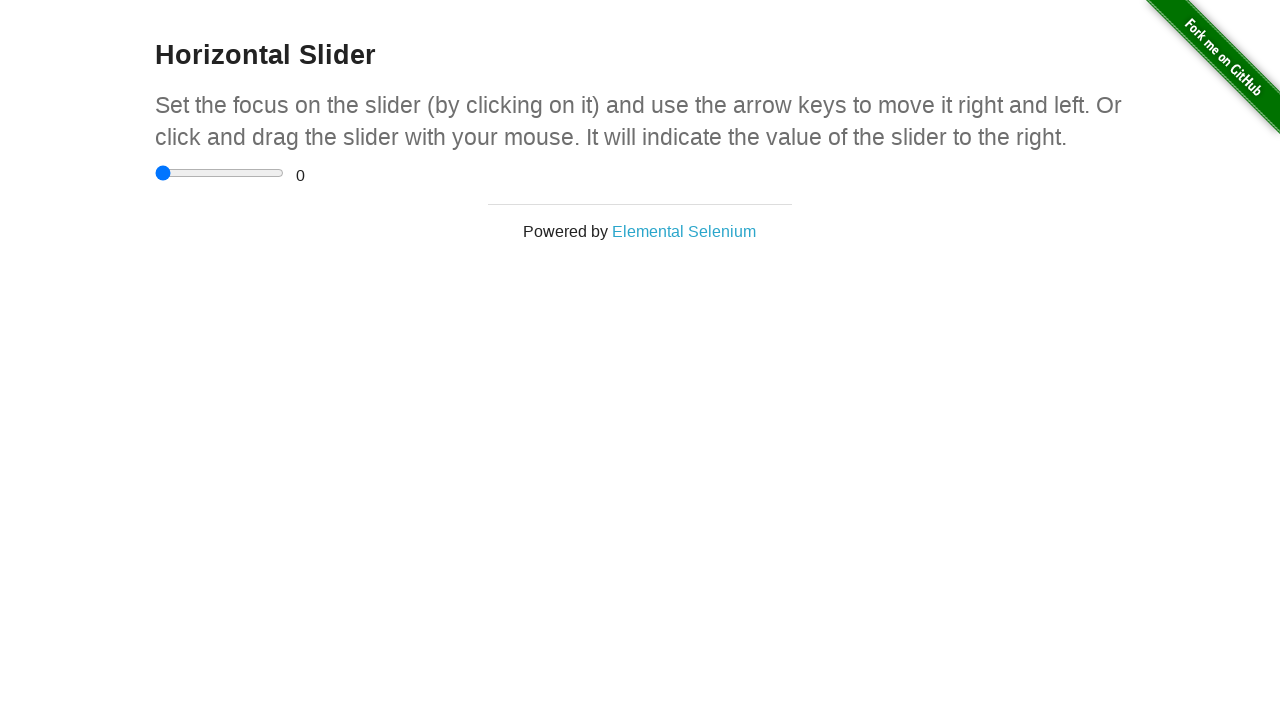

Located horizontal slider element
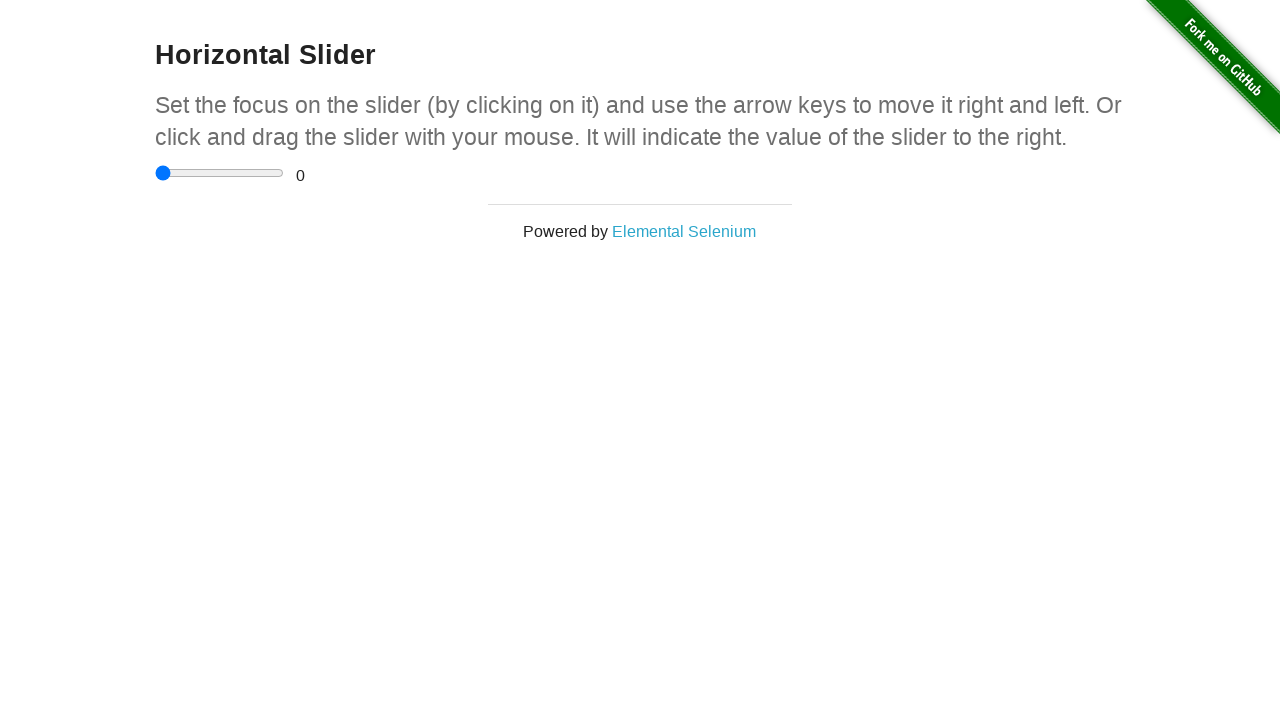

Dragged slider to change its value at (165, 165)
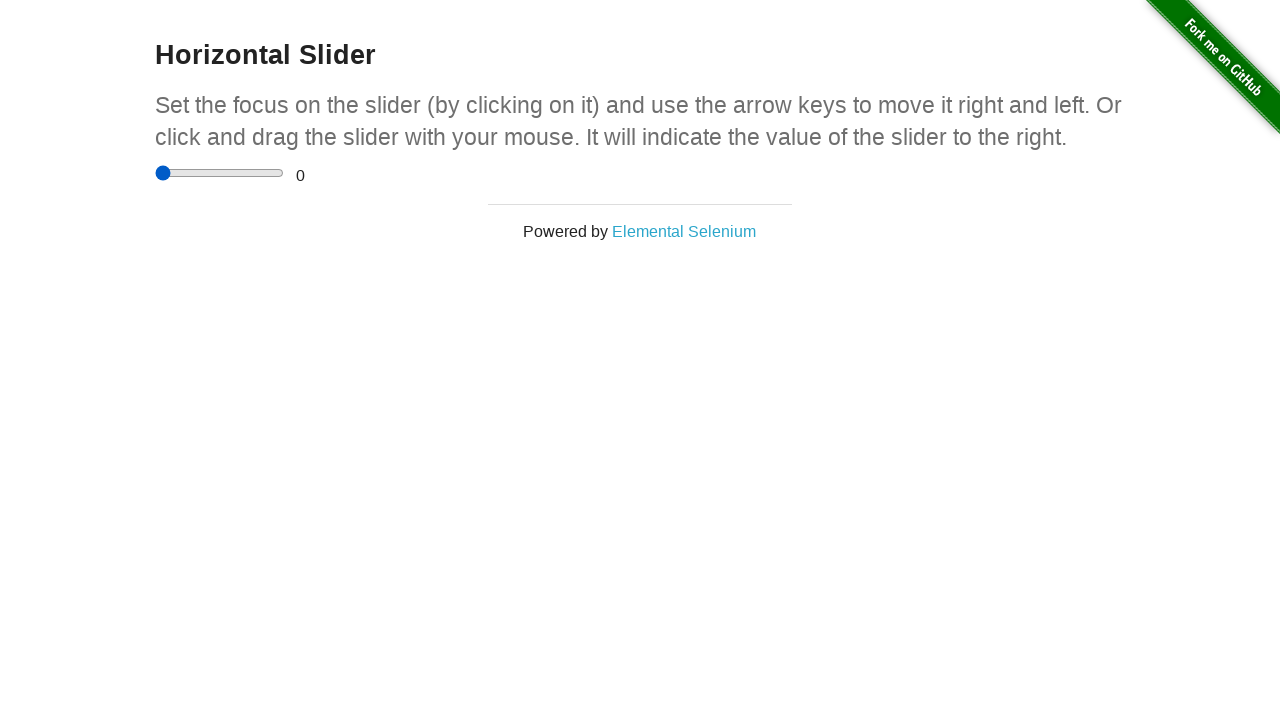

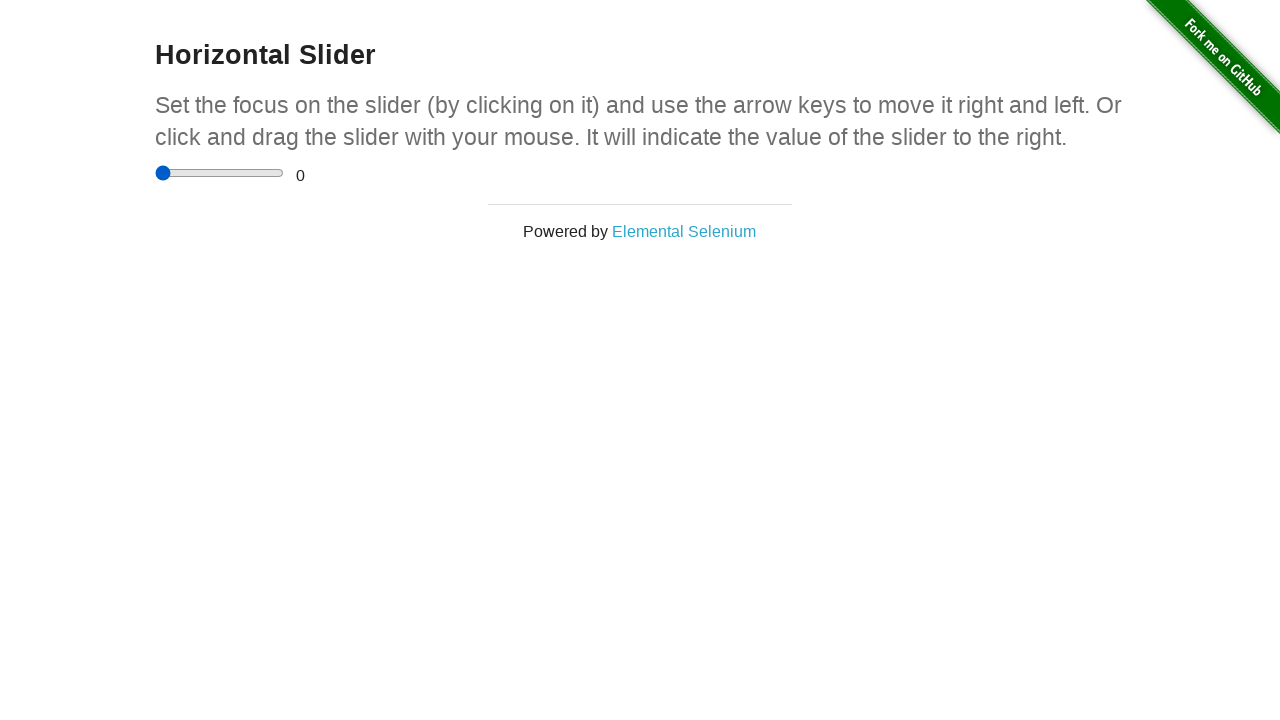